Tests dynamic loading functionality by clicking a start button and waiting for a dynamically loaded element to appear

Starting URL: https://the-internet.herokuapp.com/dynamic_loading/1

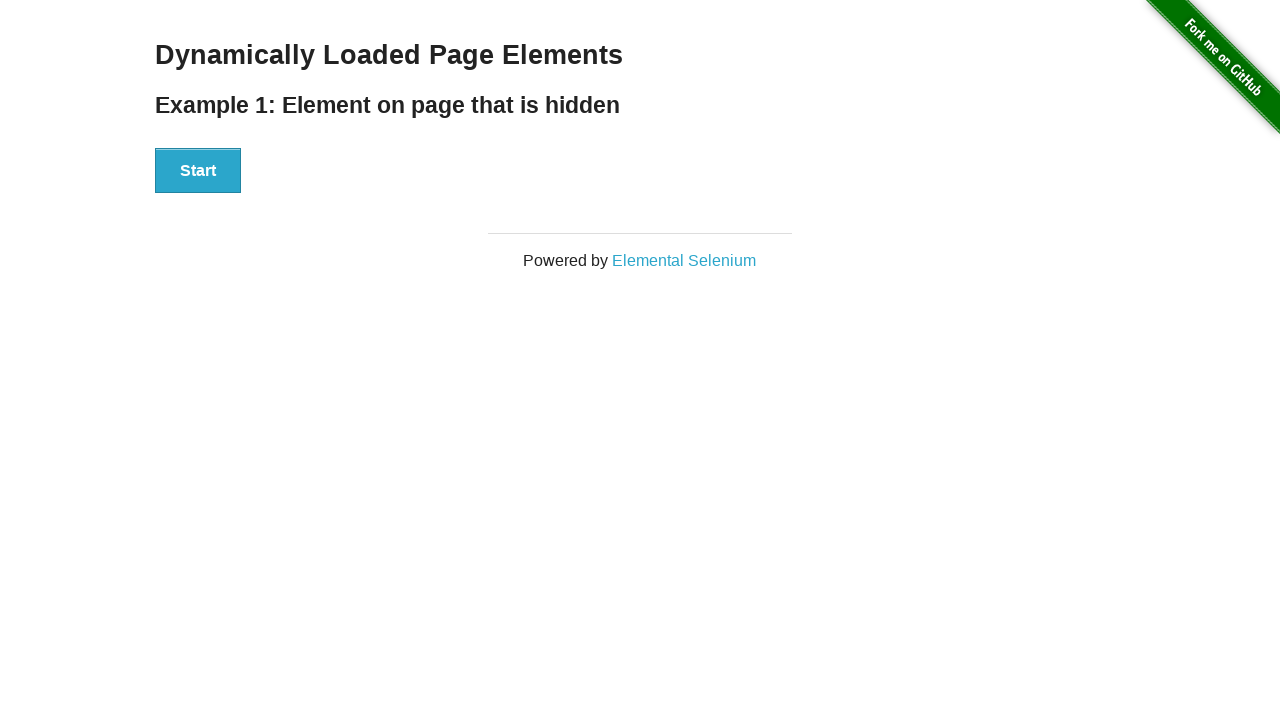

Clicked start button to trigger dynamic loading at (198, 171) on div#start button
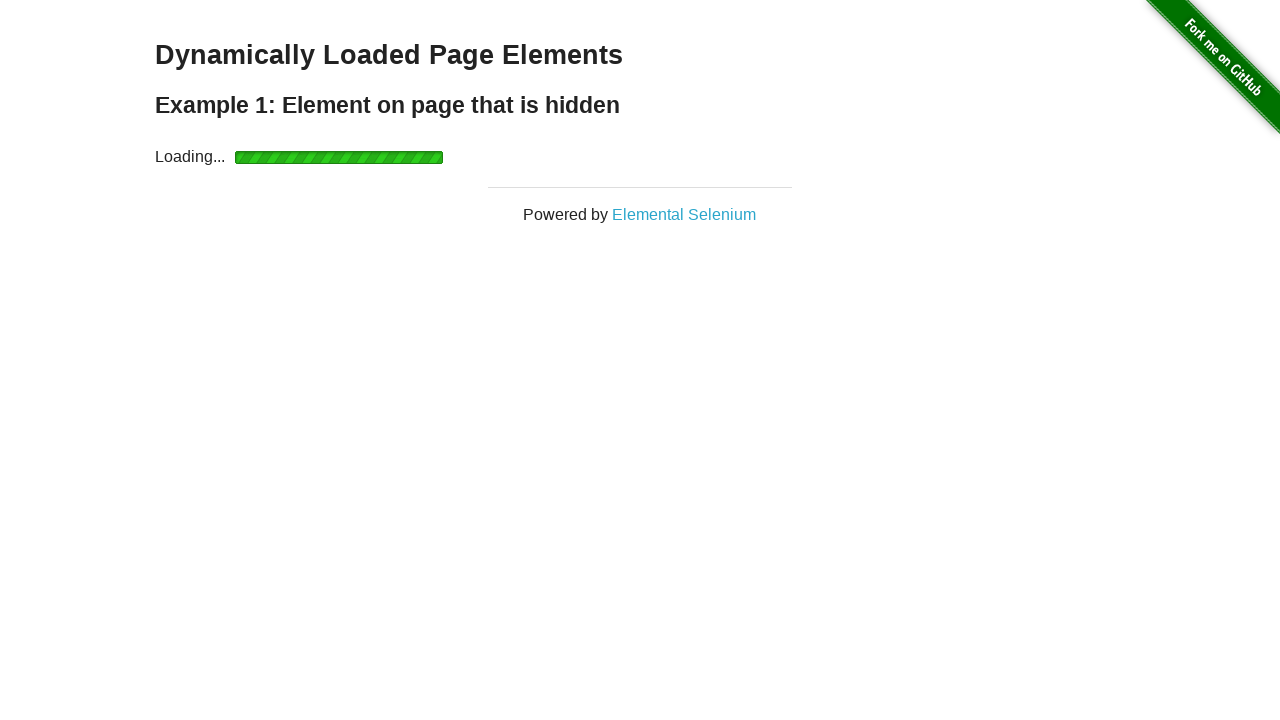

Waited for dynamically loaded element to appear (div#finish h4)
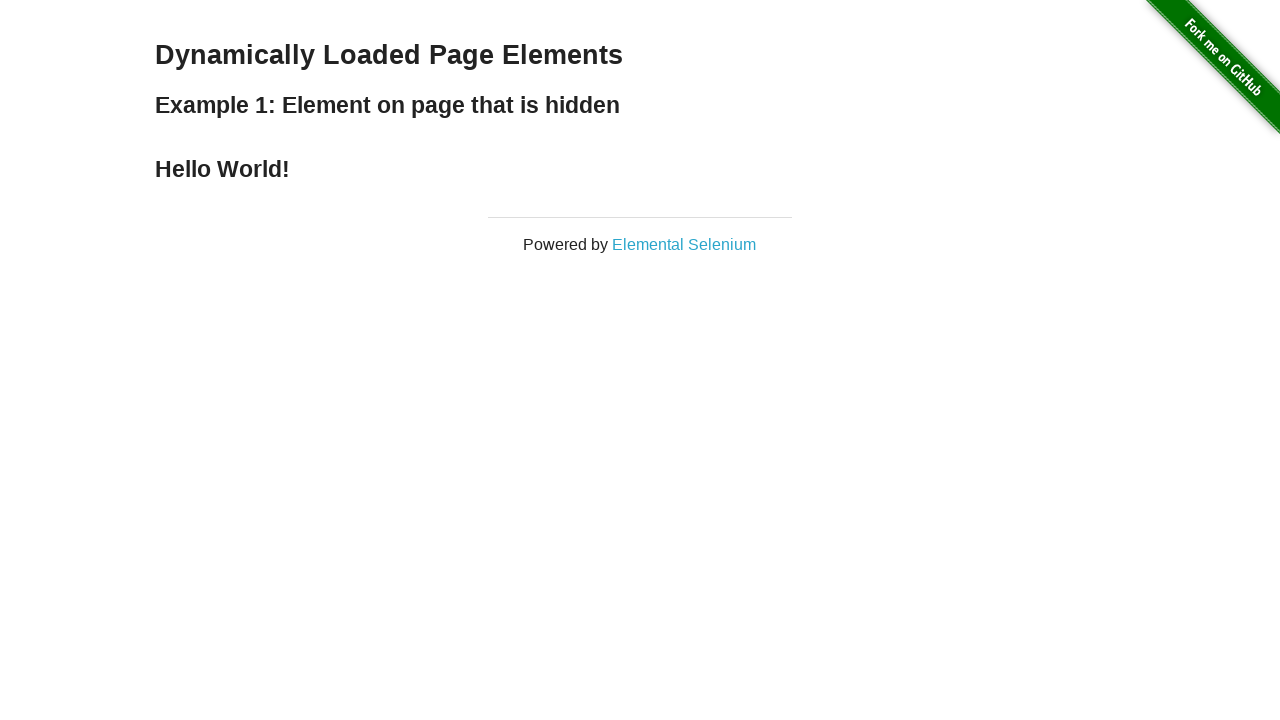

Verified that the dynamically loaded element is visible
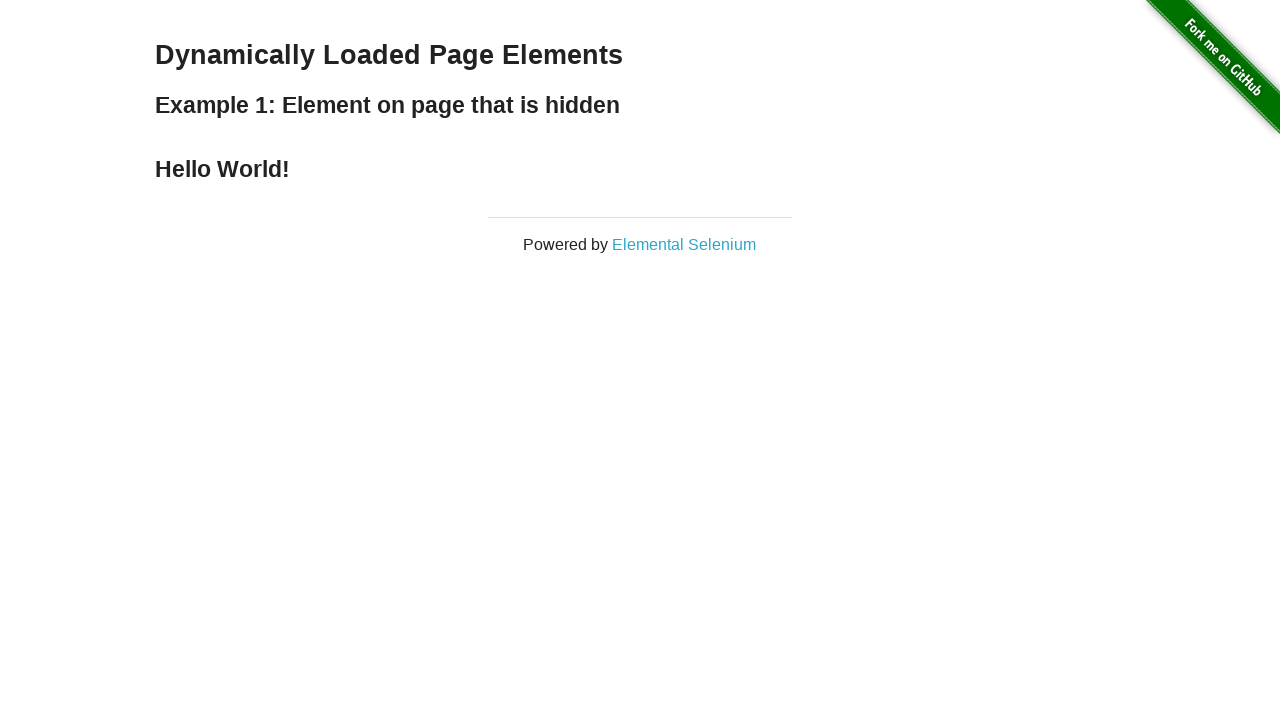

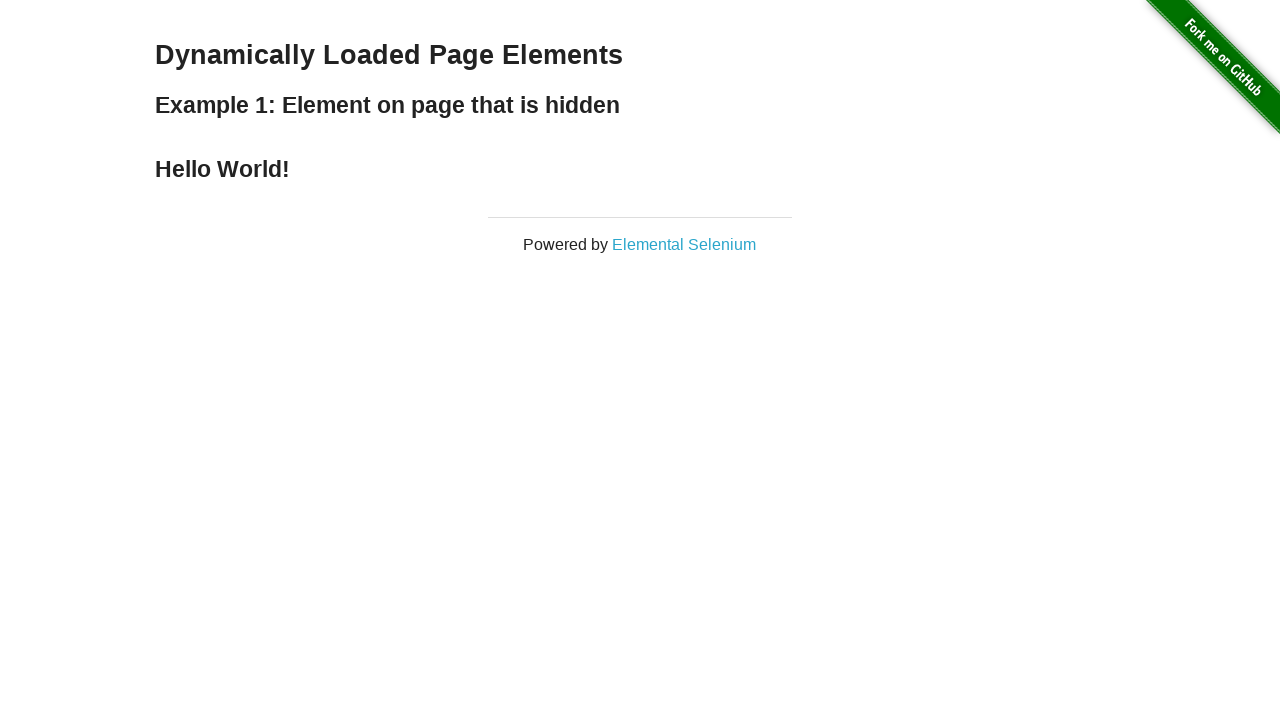